Tests a wait scenario by clicking a button and verifying a success message appears

Starting URL: http://suninjuly.github.io/wait2.html

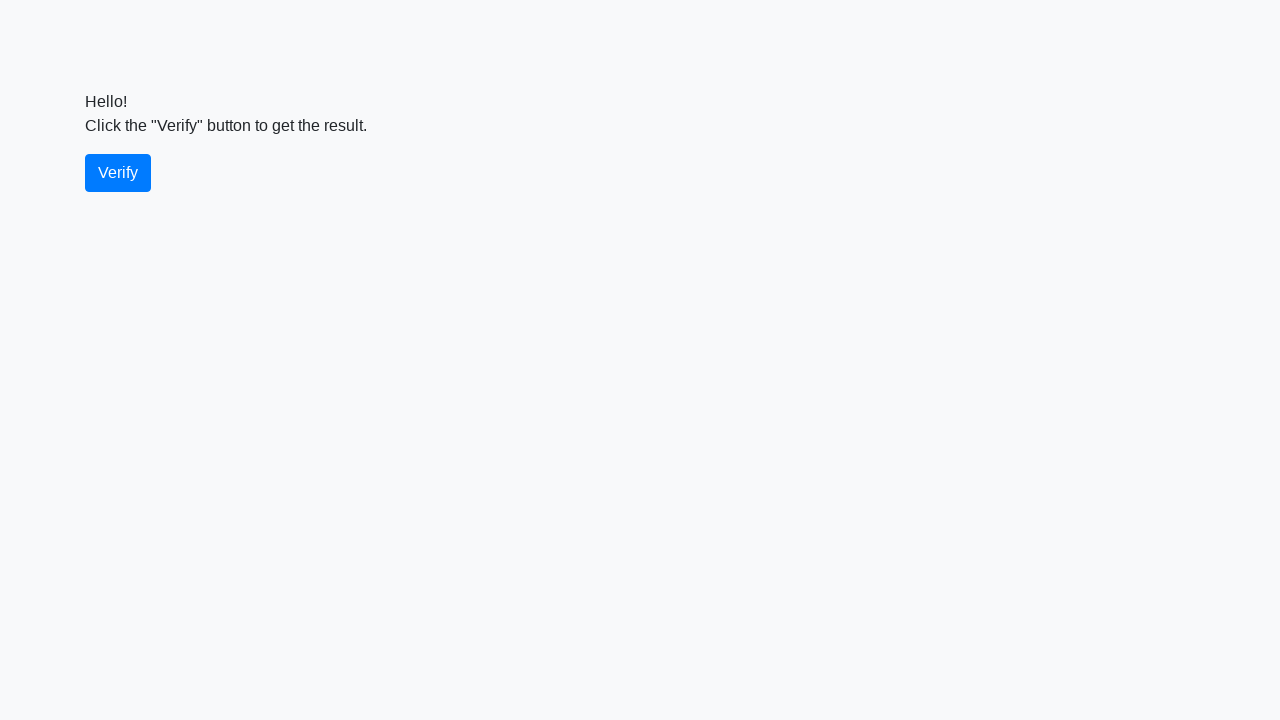

Clicked the button to trigger wait scenario at (118, 173) on button.btn
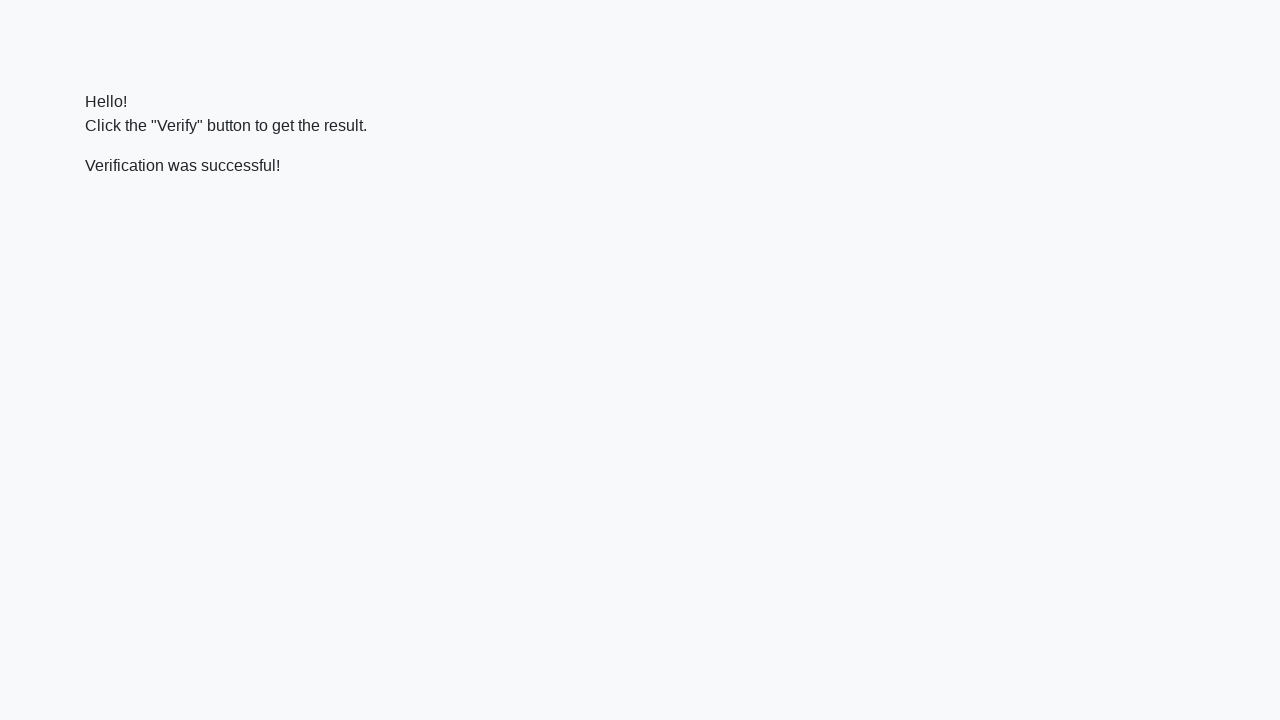

Success message element appeared
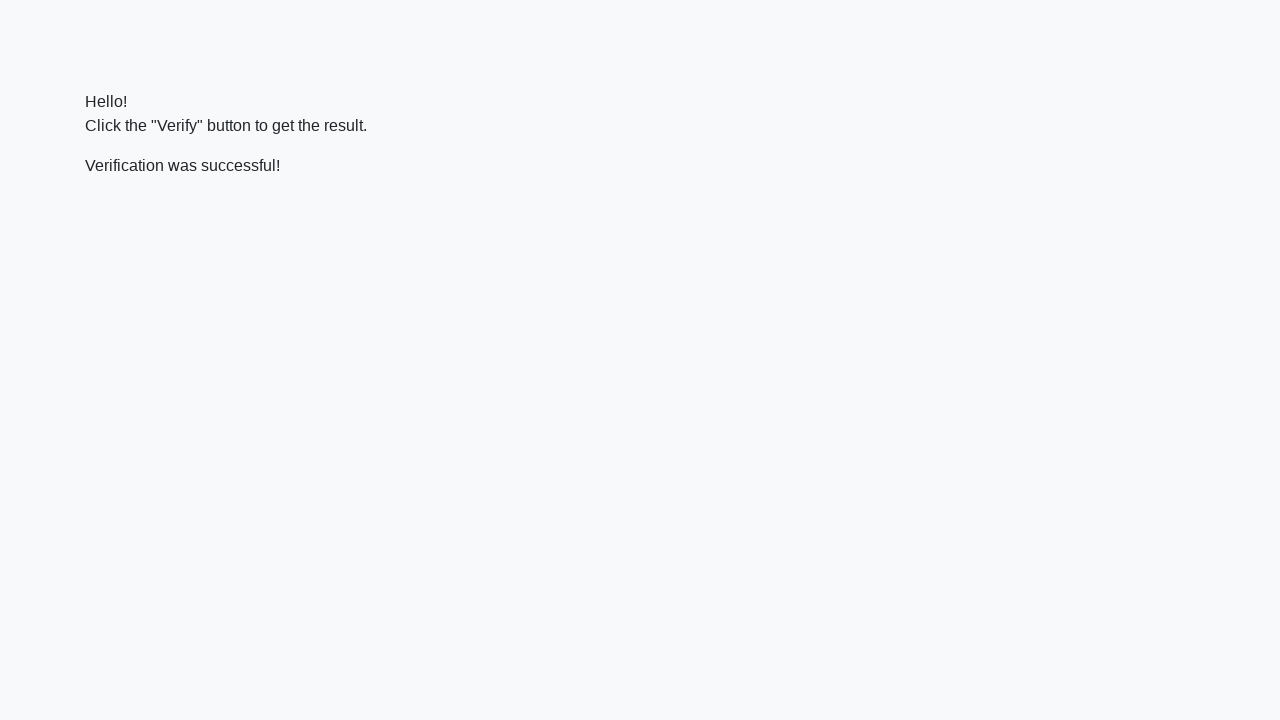

Located success message element
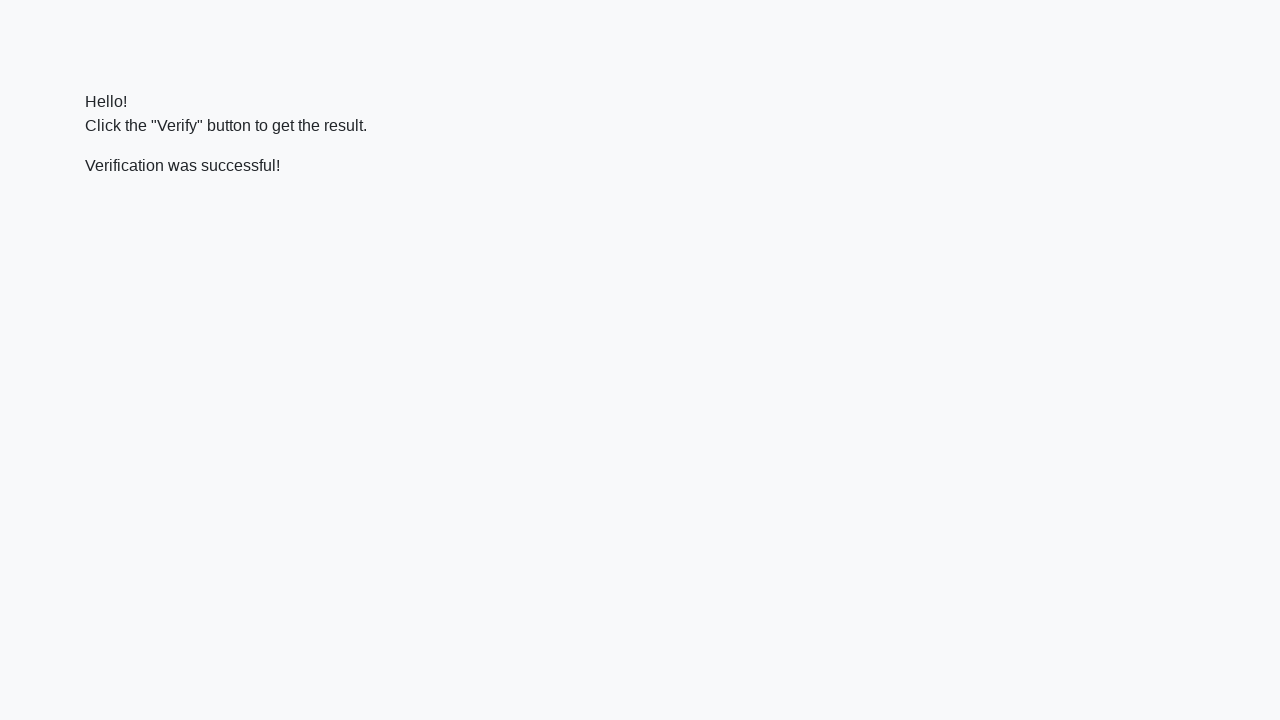

Verified that success message contains 'successful'
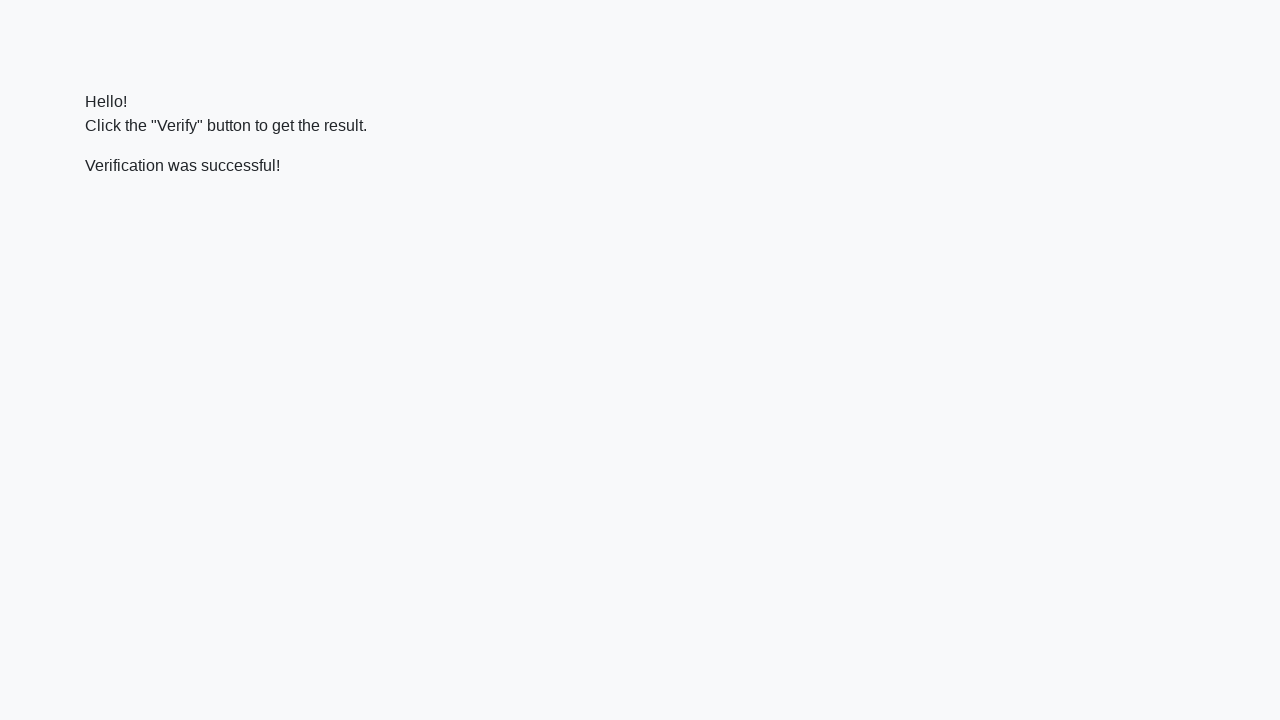

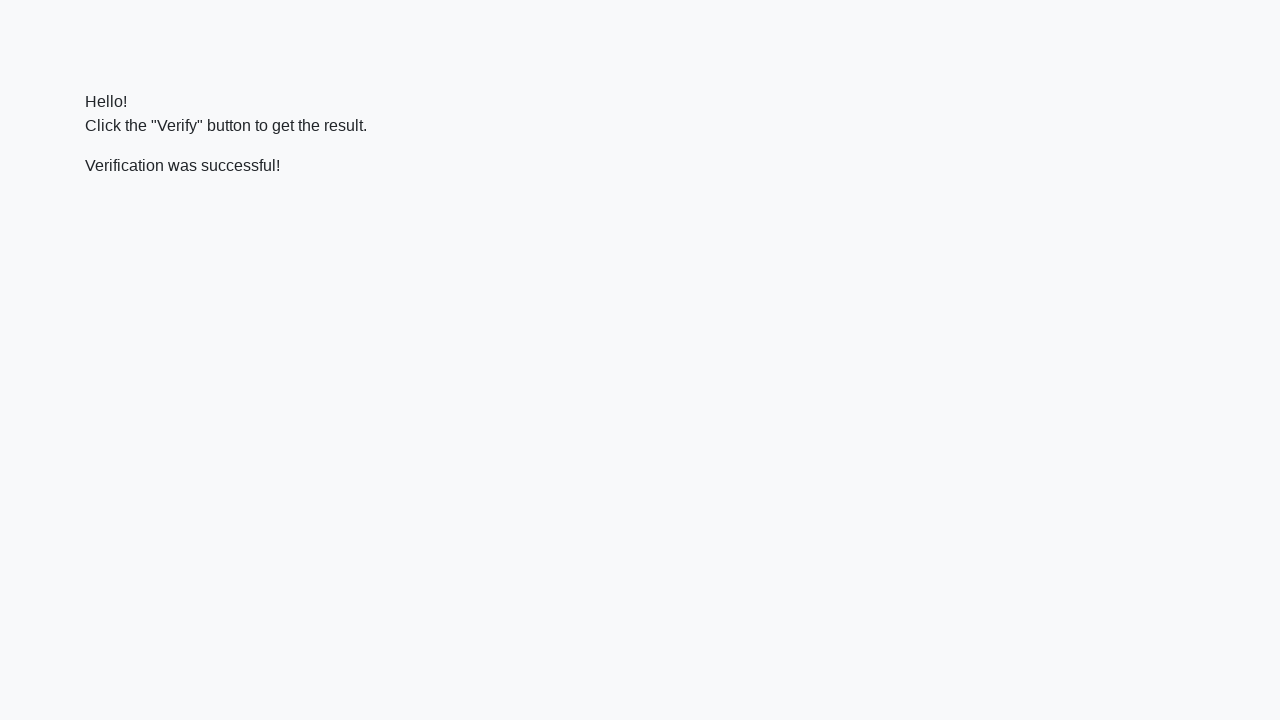